Tests checkbox functionality by checking the first checkbox and verifying it is selected

Starting URL: https://the-internet.herokuapp.com/checkboxes

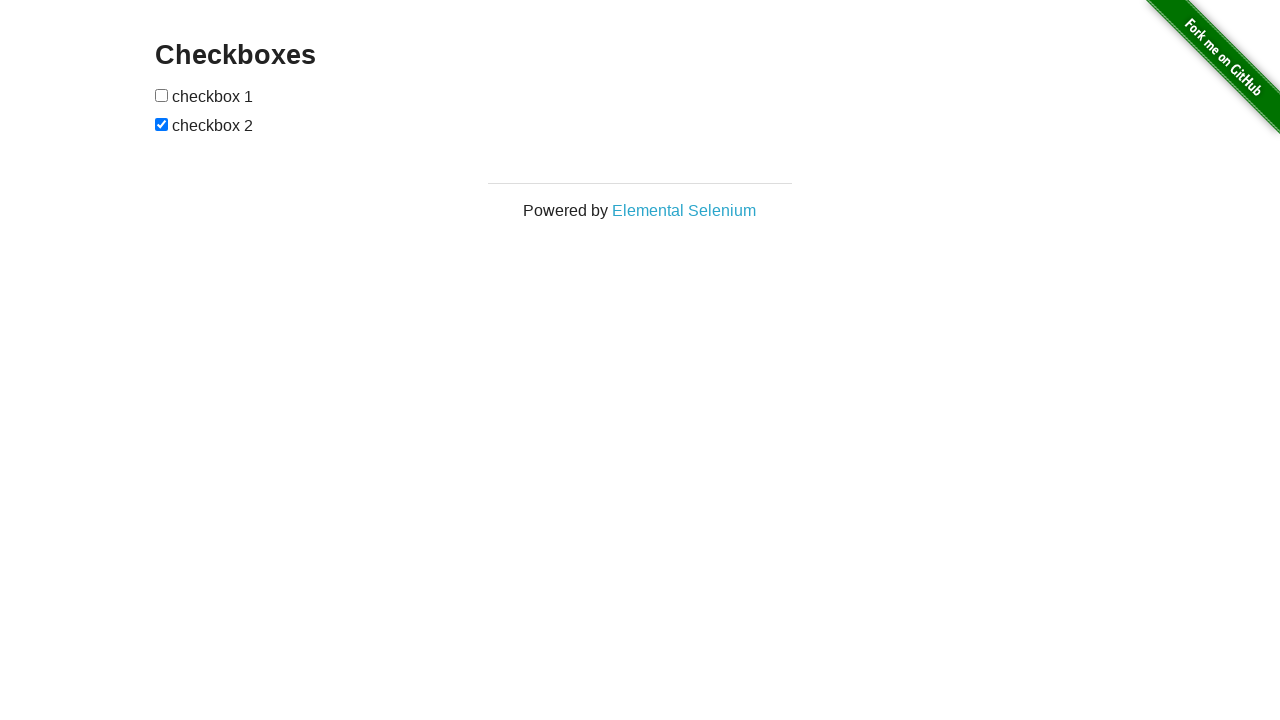

Located the first checkbox element
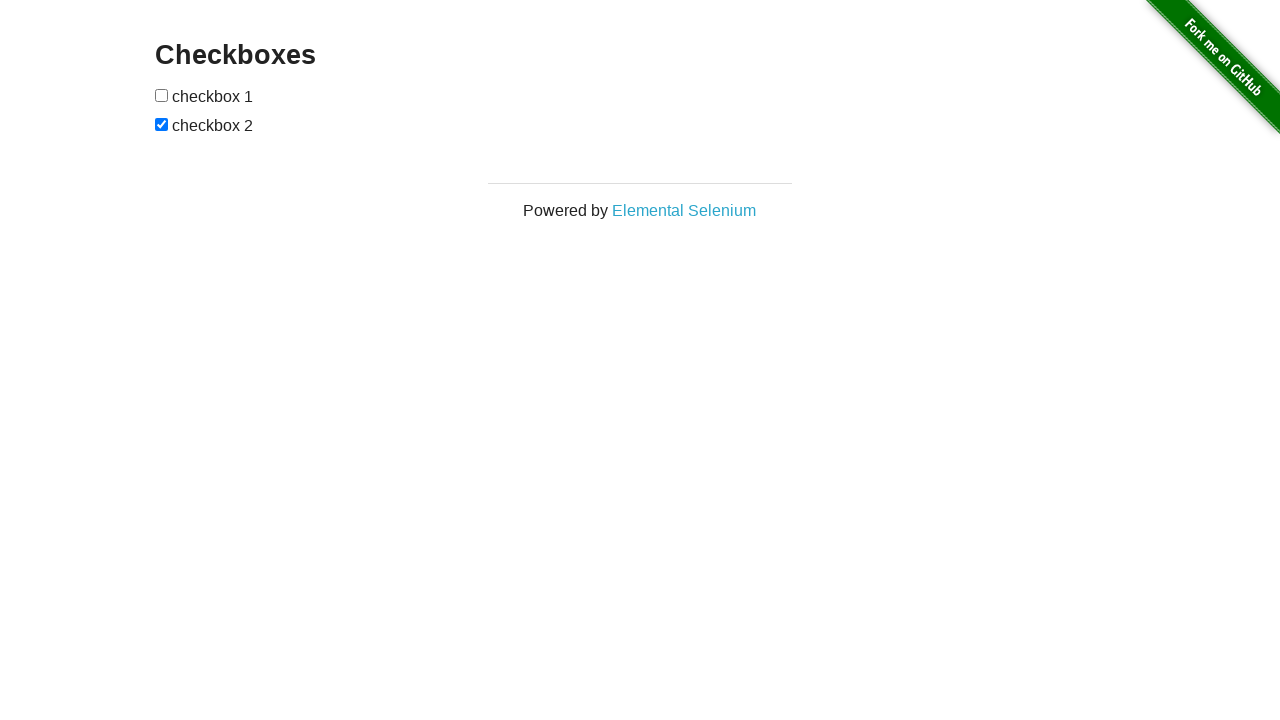

Checked the first checkbox at (162, 95) on input[type="checkbox"] >> nth=0
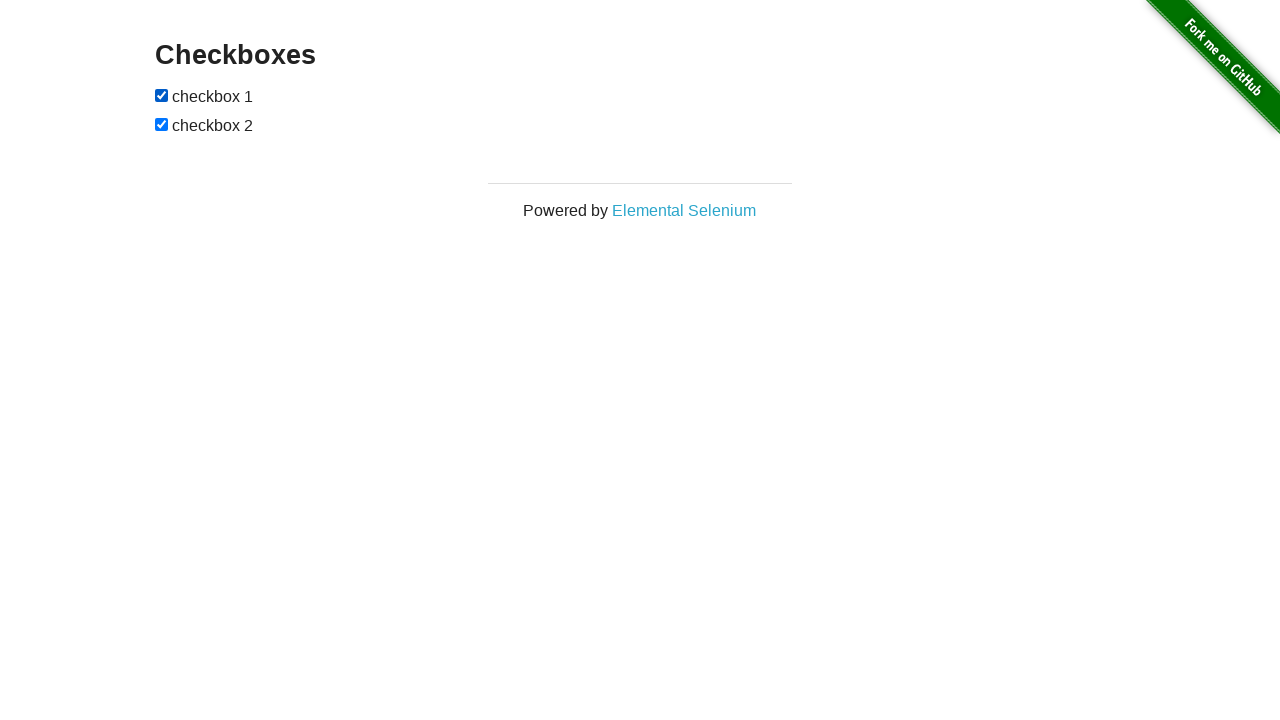

Verified that the checkbox is checked
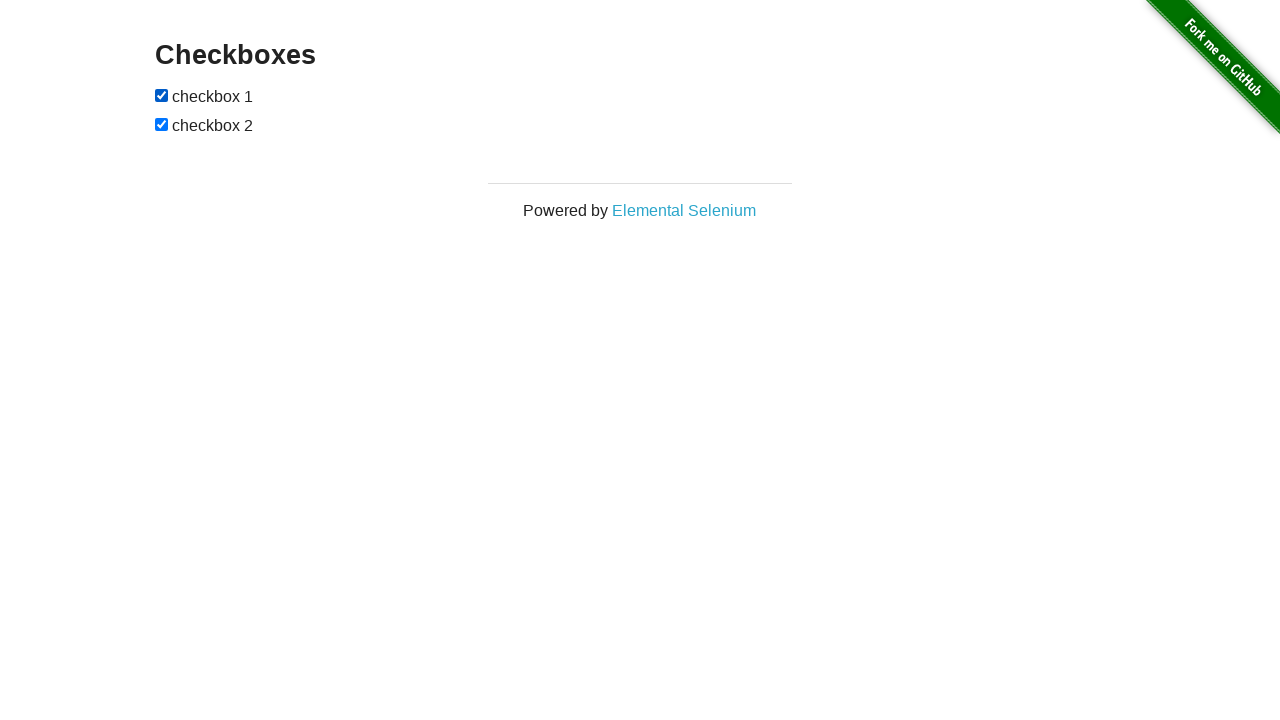

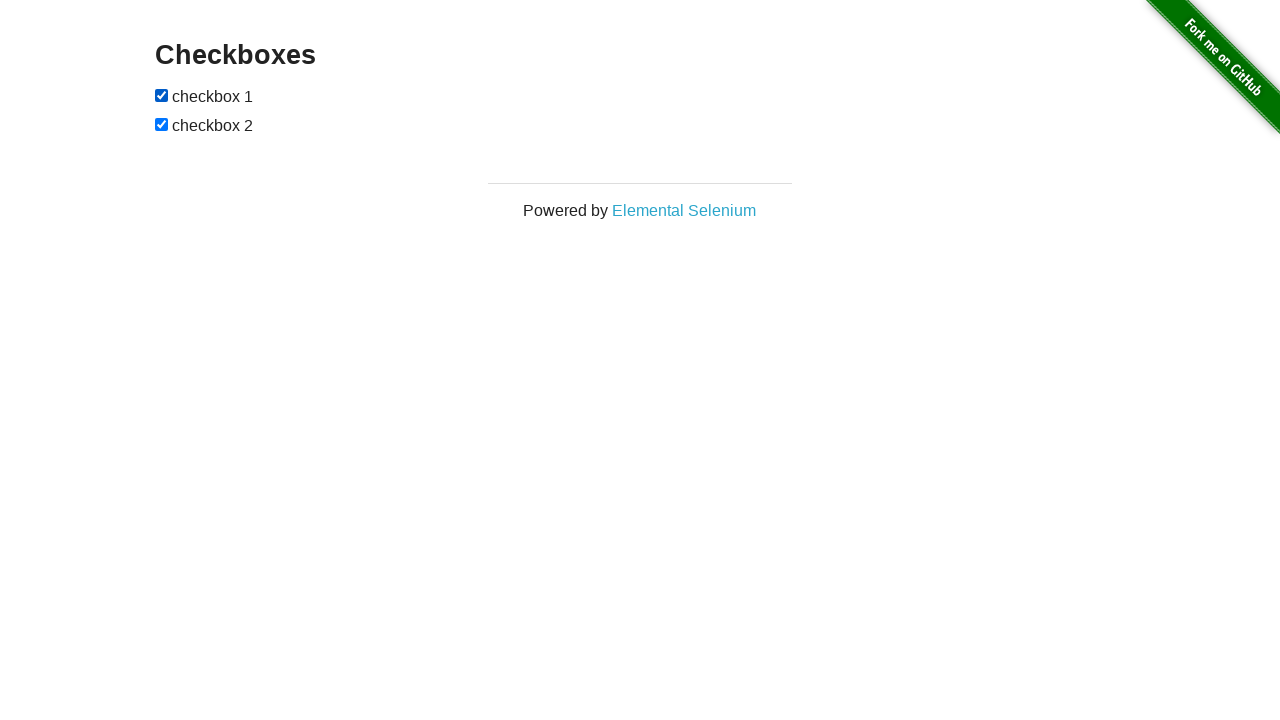